Tests enabling a disabled input field and entering text into it after it becomes enabled

Starting URL: https://the-internet.herokuapp.com/dynamic_controls

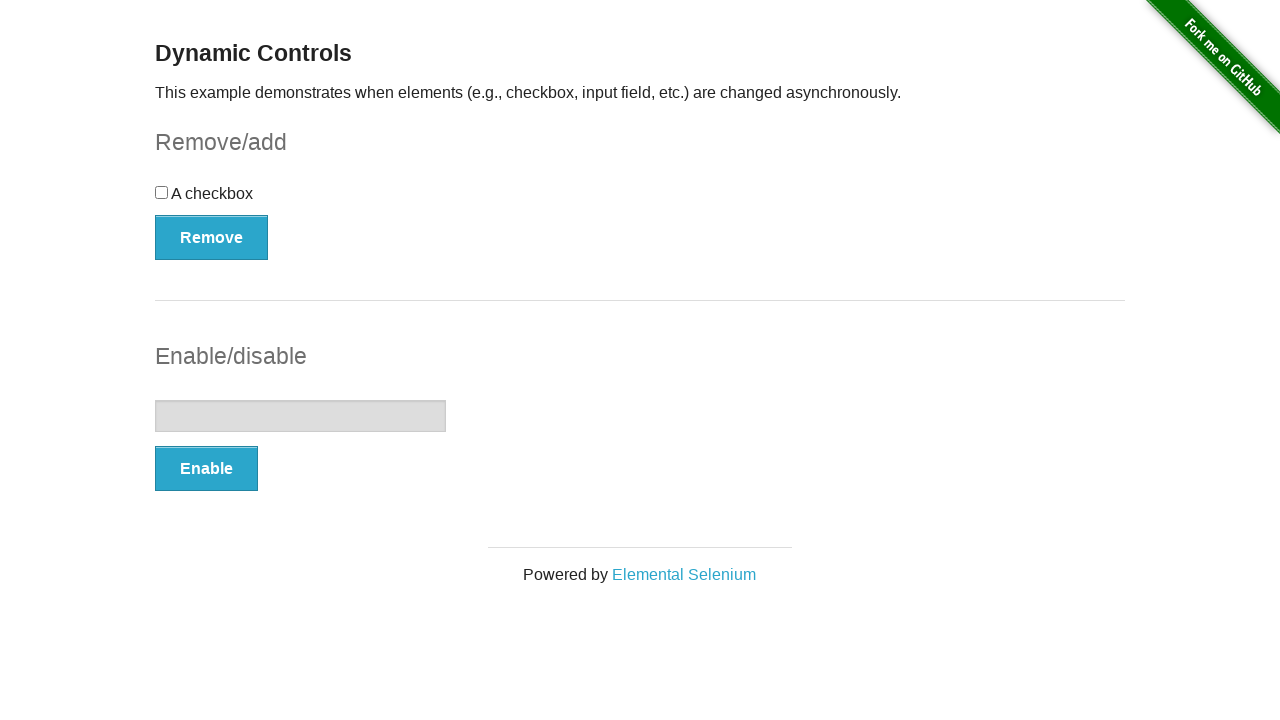

Clicked Enable button to enable the disabled input field at (206, 469) on xpath=//button[contains(text(),'Enable')]
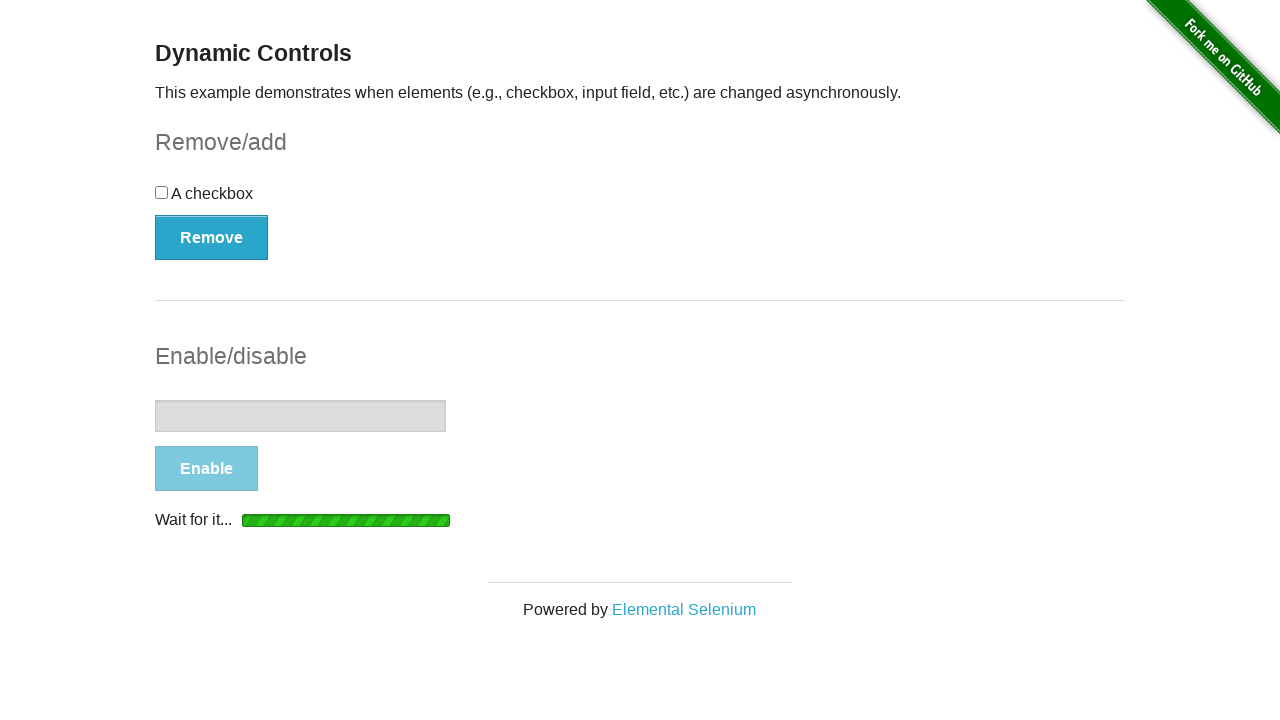

Input field became visible
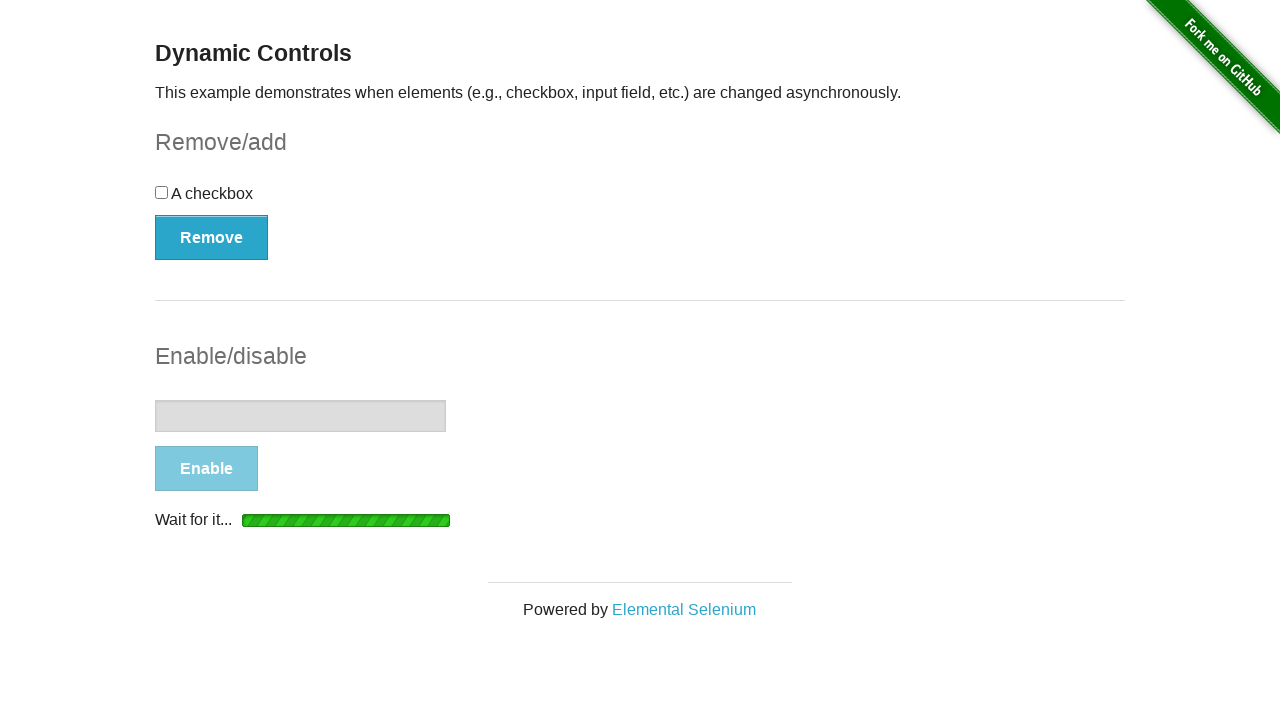

Input field became enabled
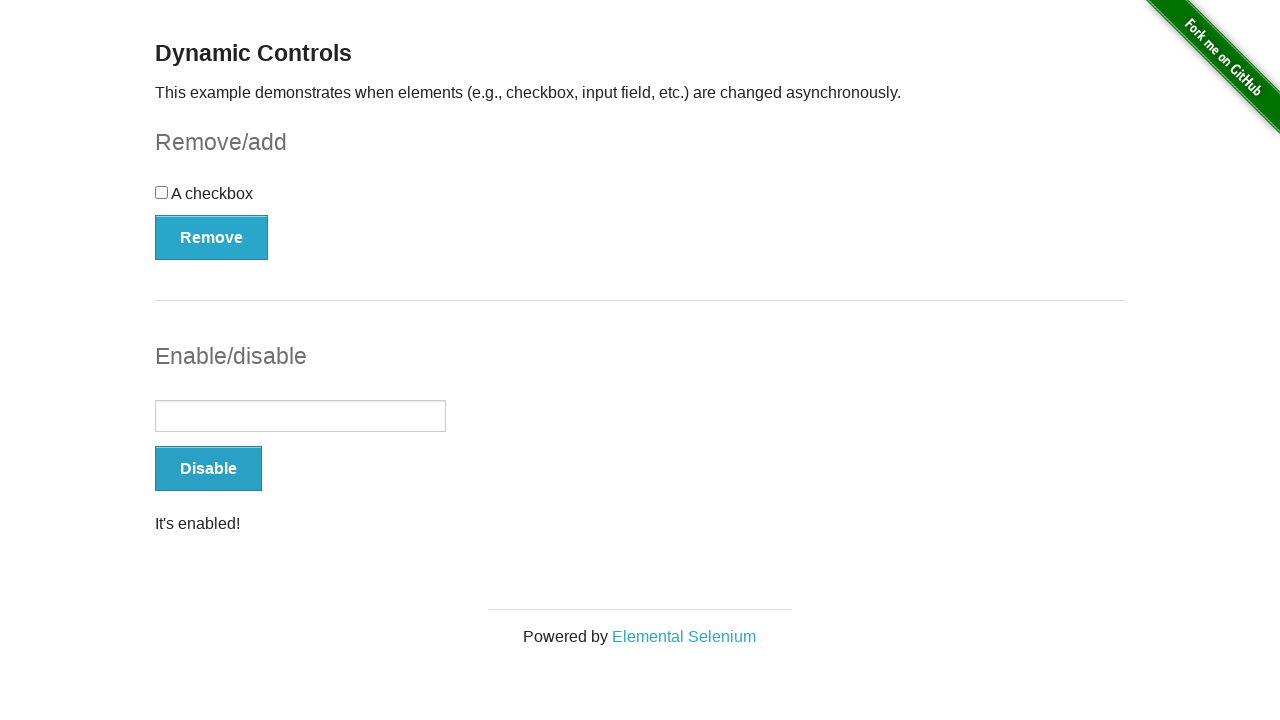

Entered text 'Eugene' into the input field on //input[@type='text']
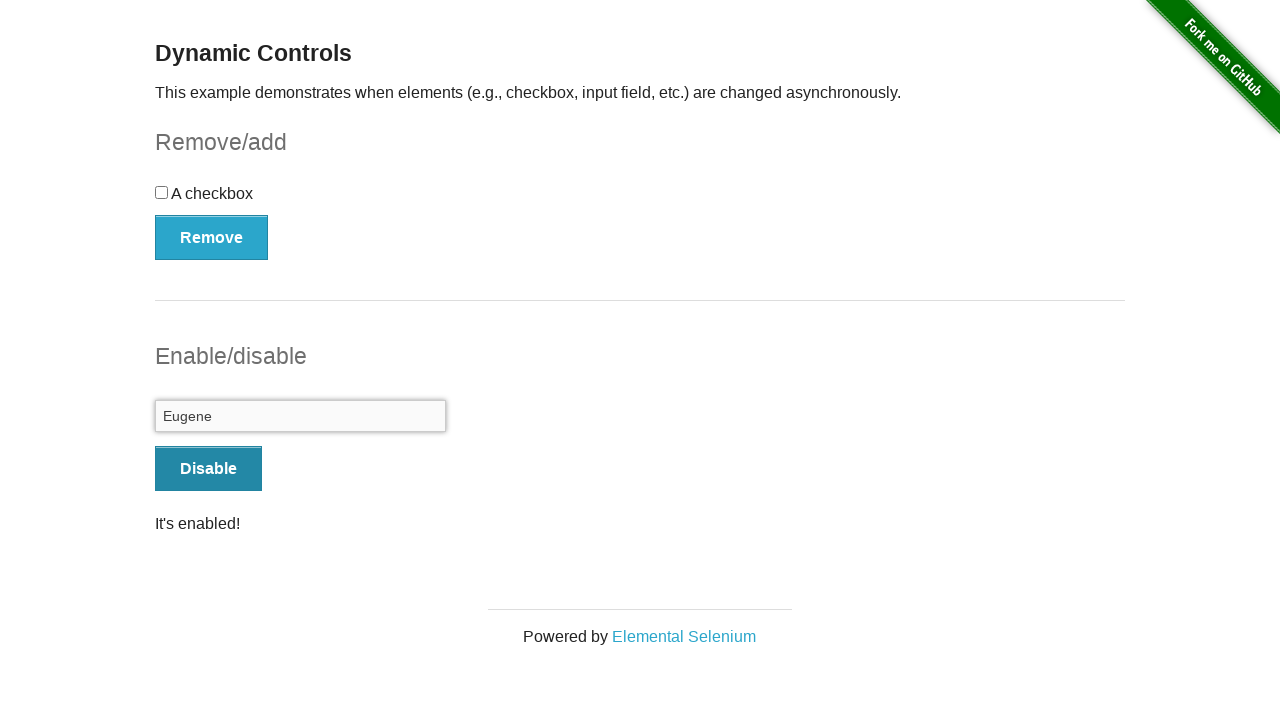

Verified that the input field contains 'Eugene'
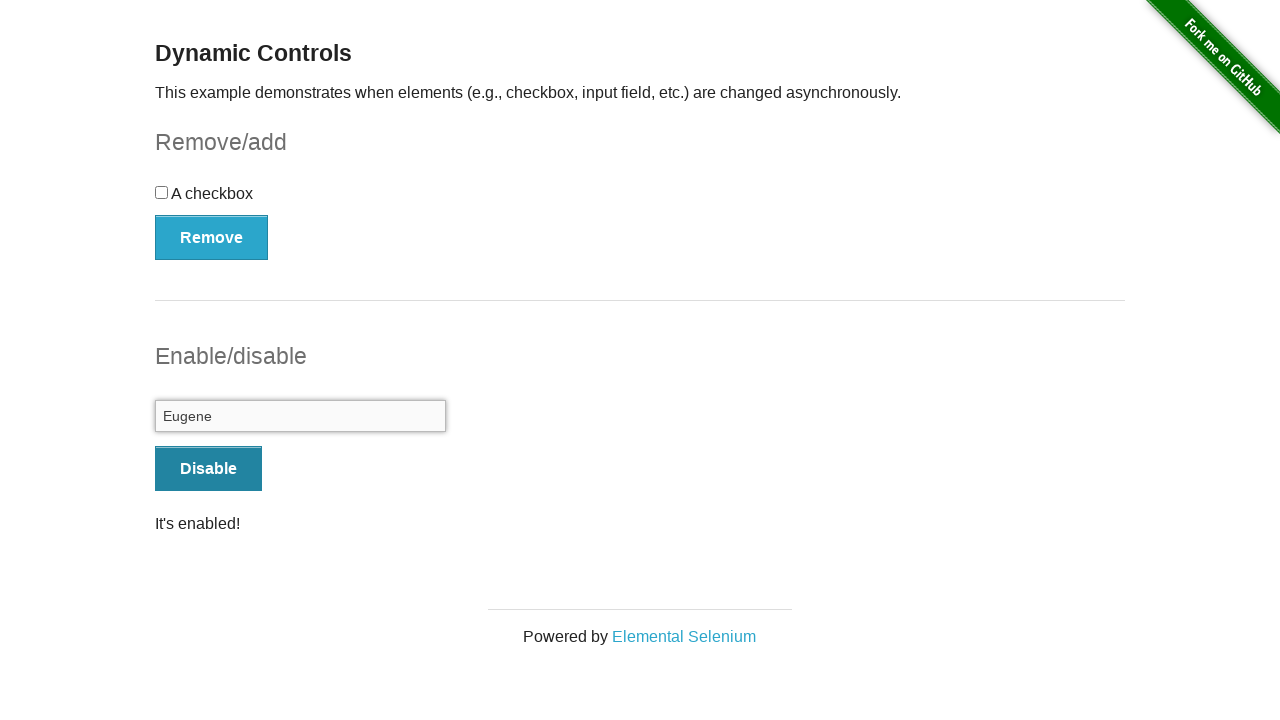

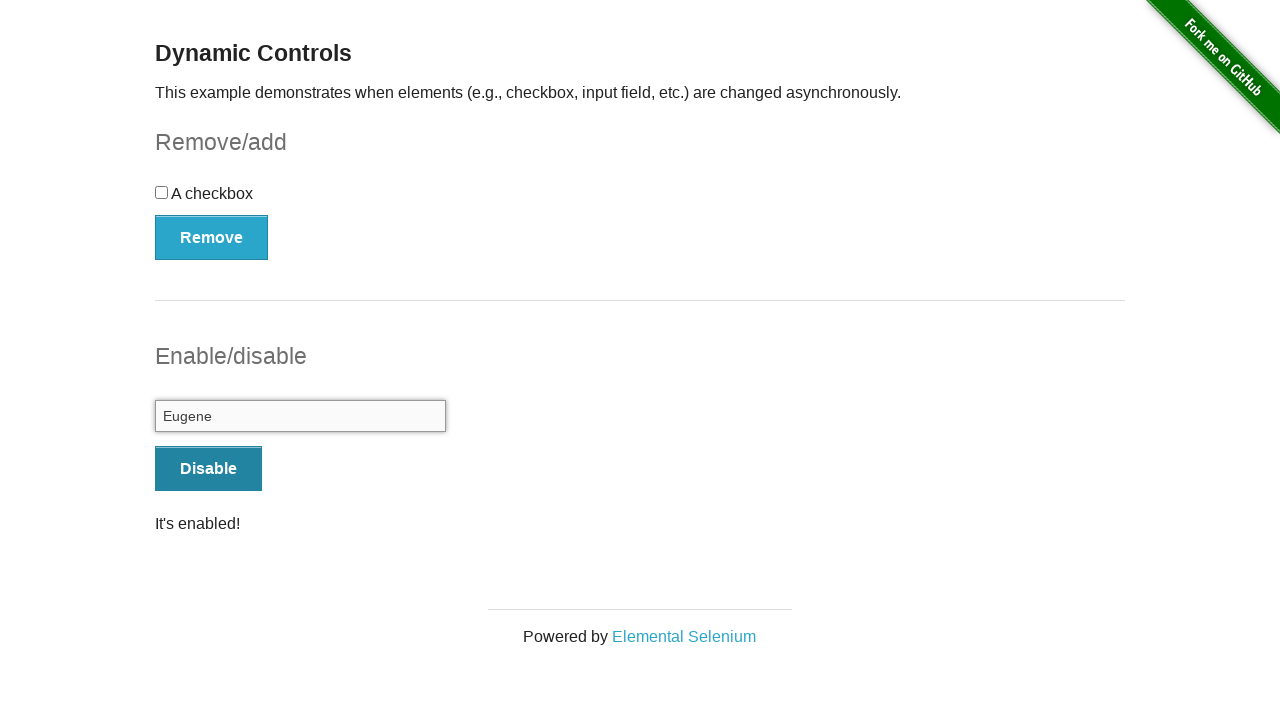